Tests customer login flow on a demo banking application by clicking the customer login button, selecting a customer from dropdown, and logging in to view the account page.

Starting URL: https://www.globalsqa.com/angularJs-protractor/BankingProject/#/login

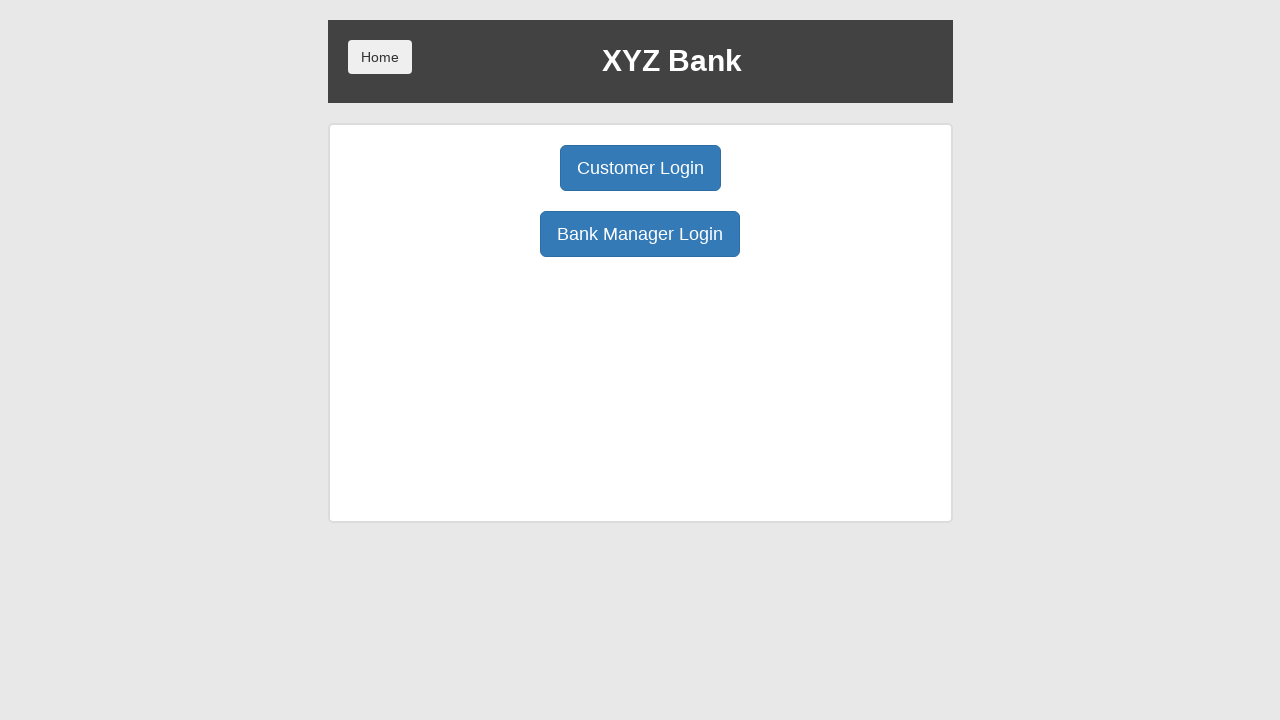

Clicked Customer Login button at (640, 168) on button:has-text('Customer Login')
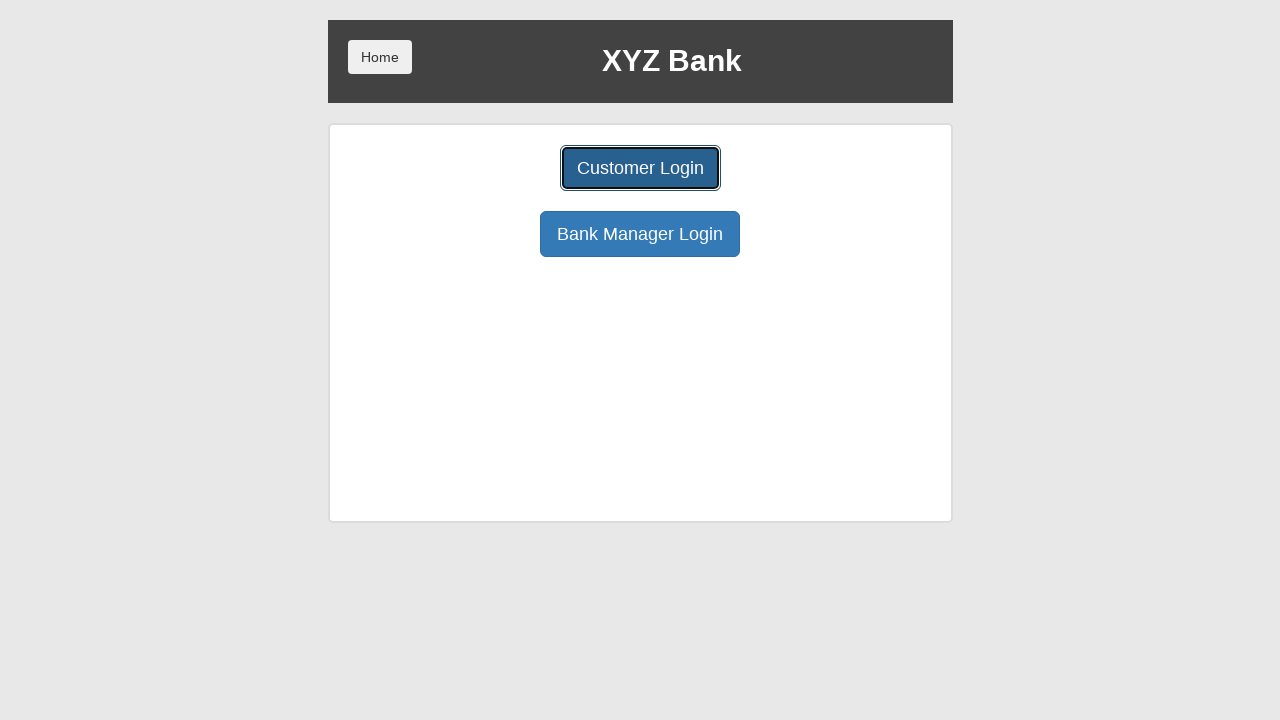

Customer selection page loaded
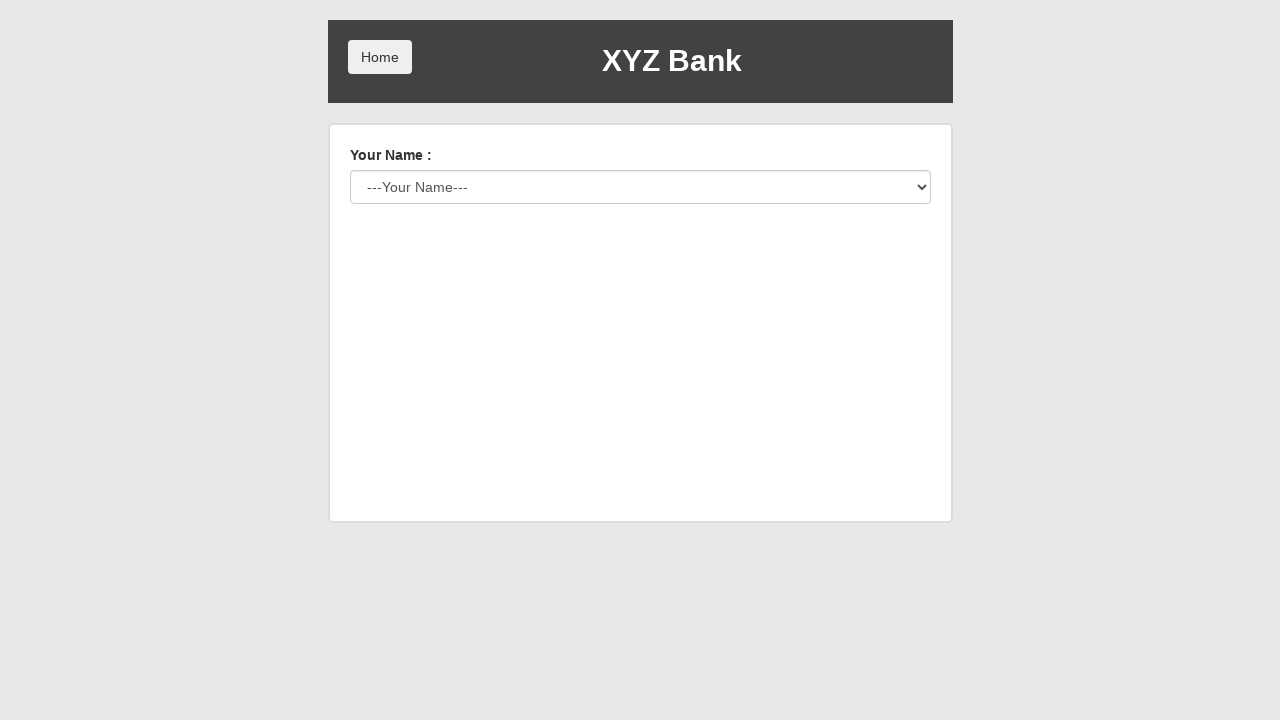

Selected Harry Potter from customer dropdown on #userSelect
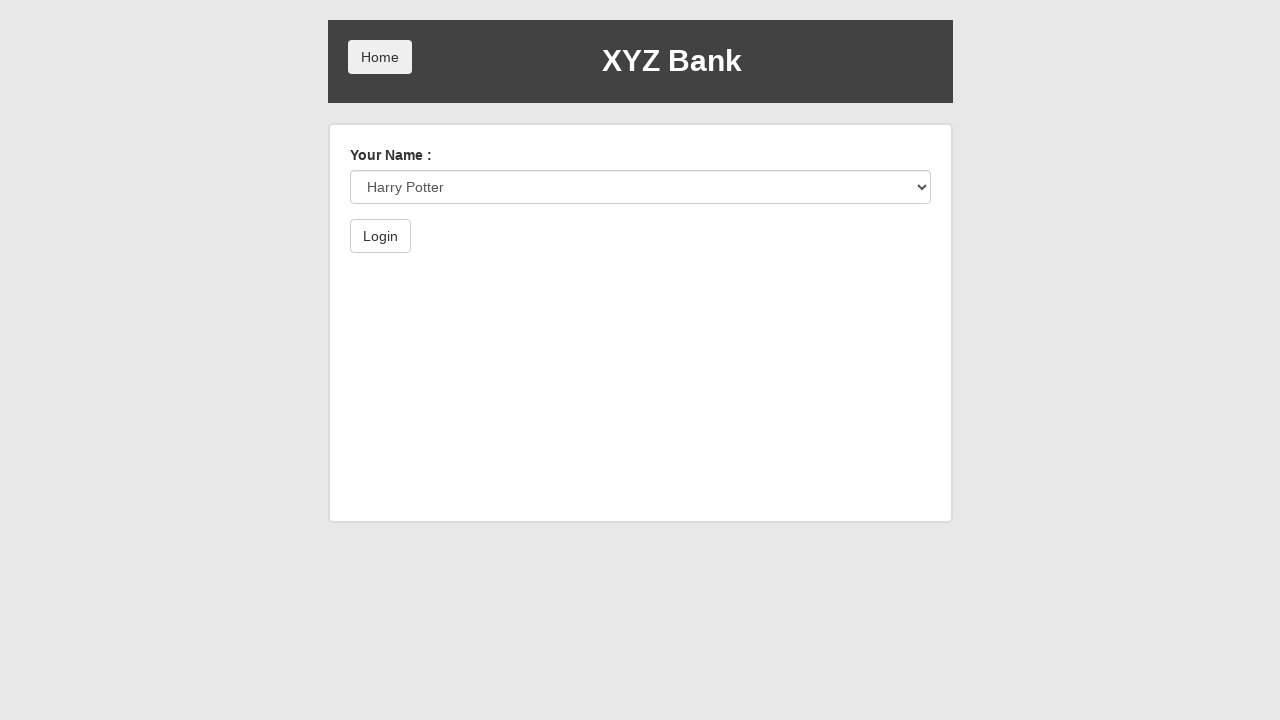

Clicked Login button at (380, 236) on button:has-text('Login')
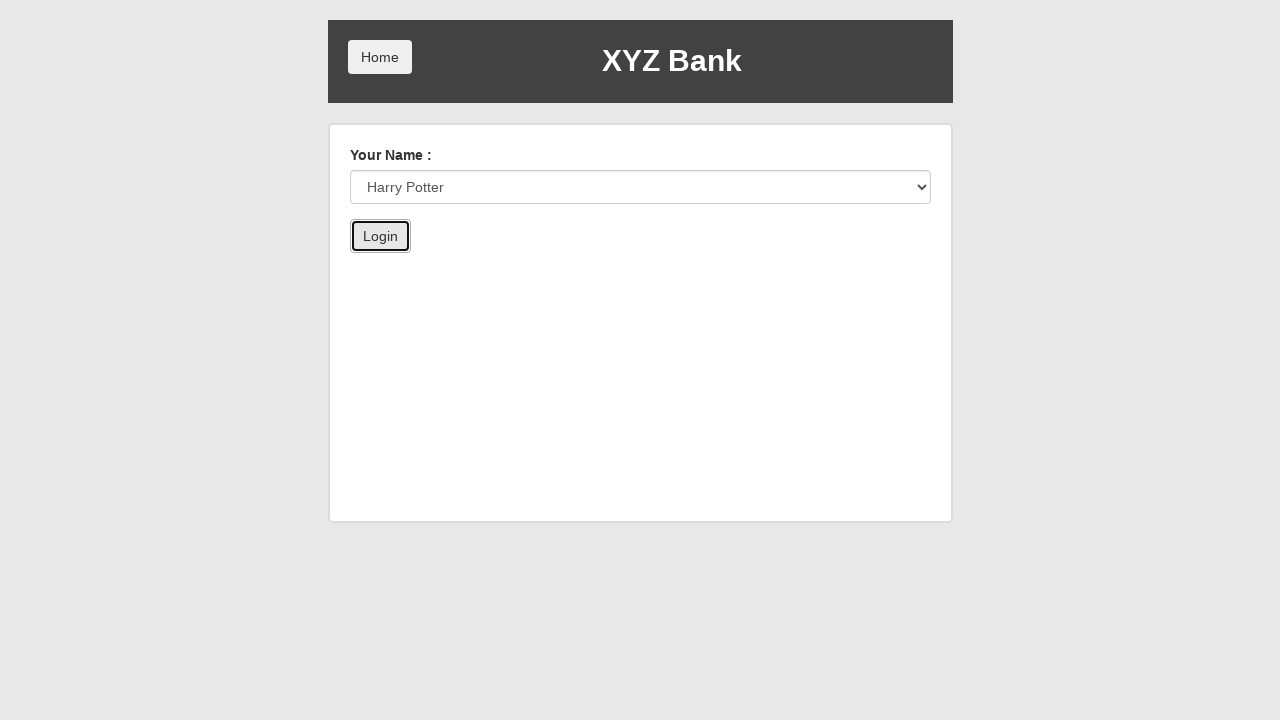

Account page loaded successfully
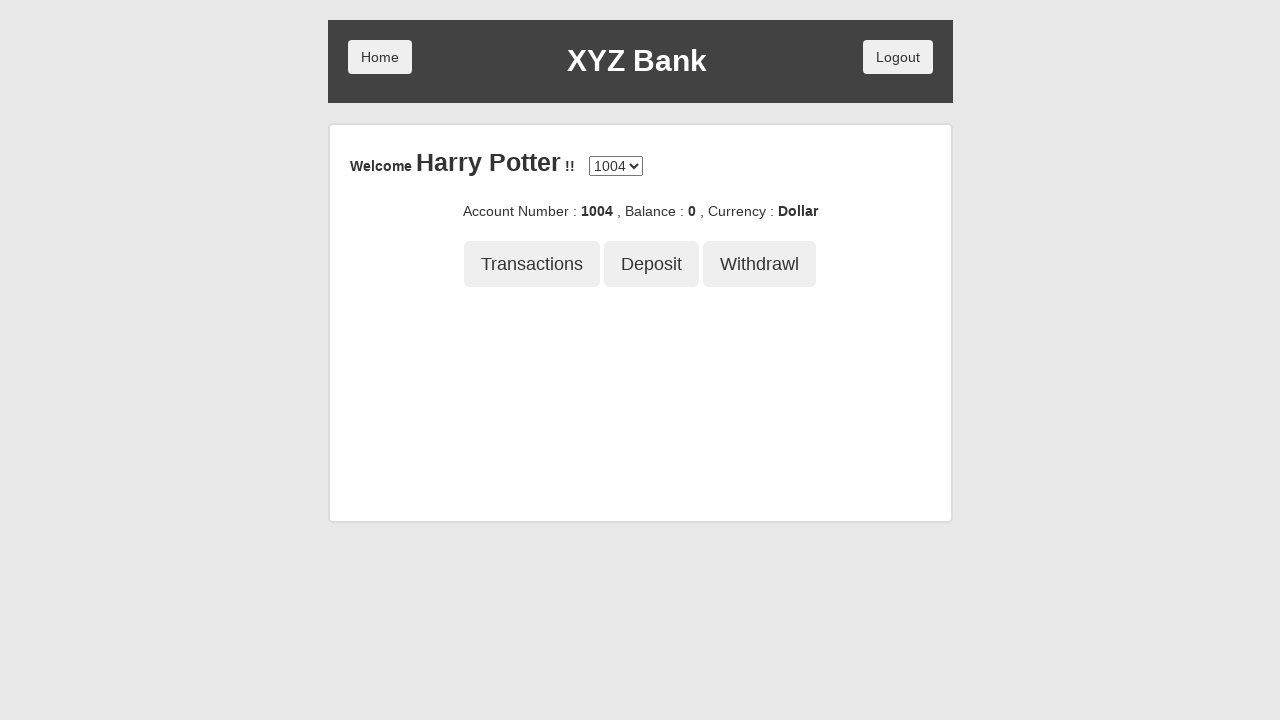

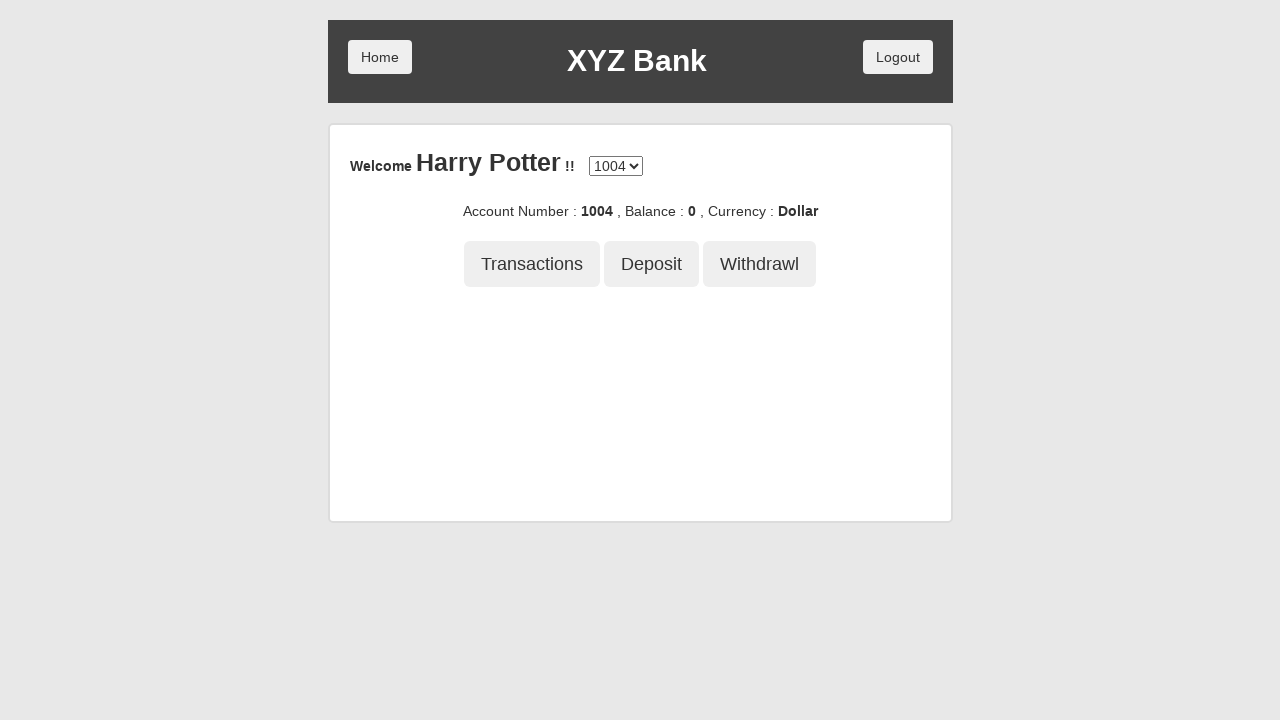